Tests opening a new tab by clicking on a documents link and verifying content loads in the new page

Starting URL: https://rahulshettyacademy.com/loginpagePractise/

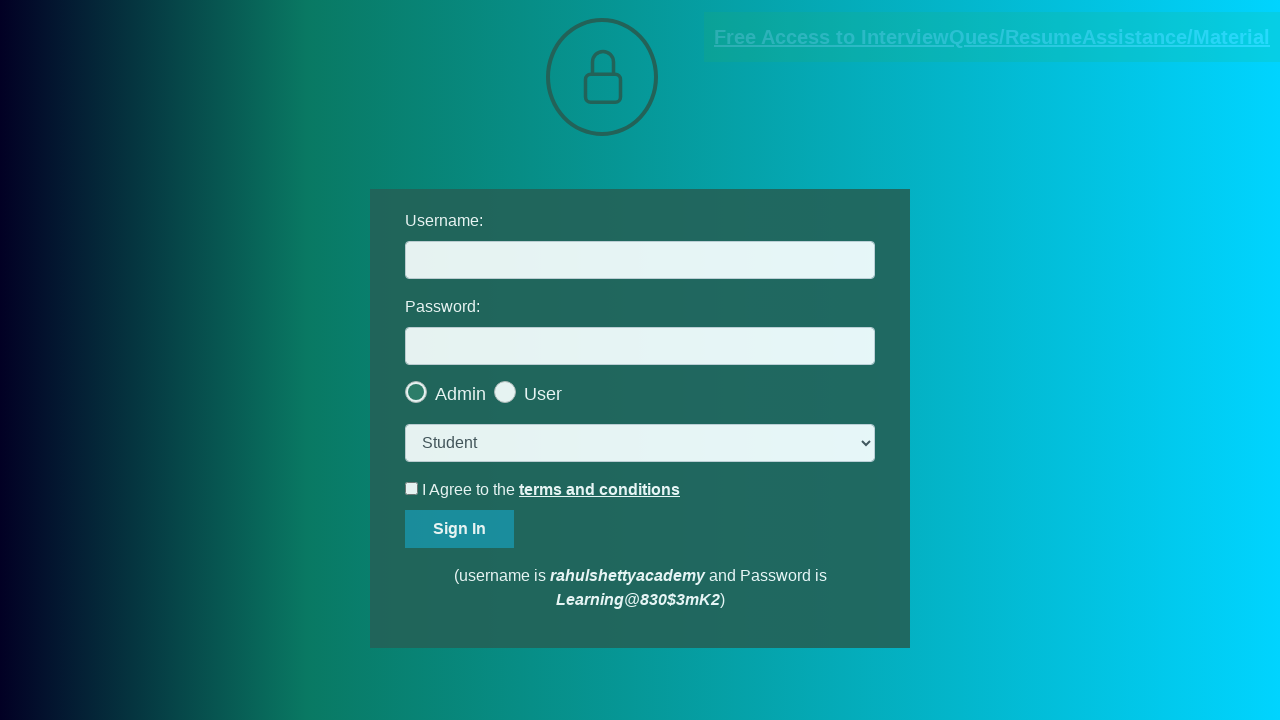

Located documents link element
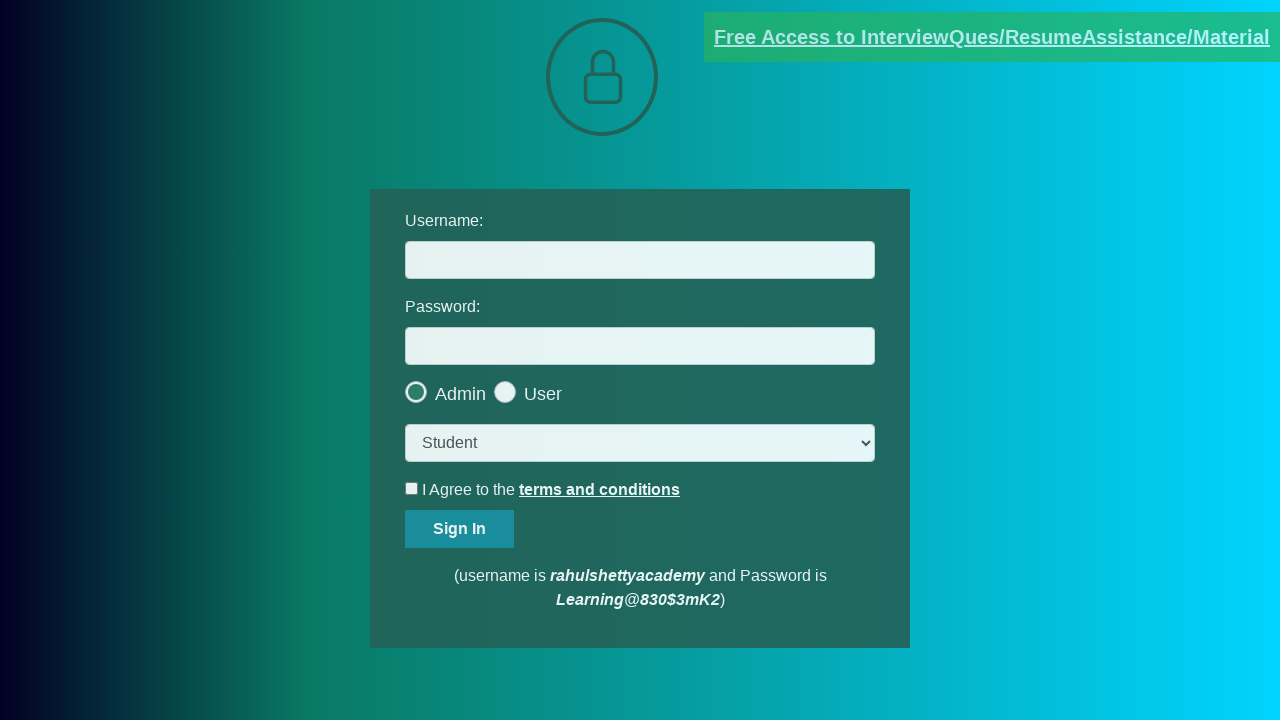

Clicked documents link to open new tab at (992, 37) on [href*="documents-request"]
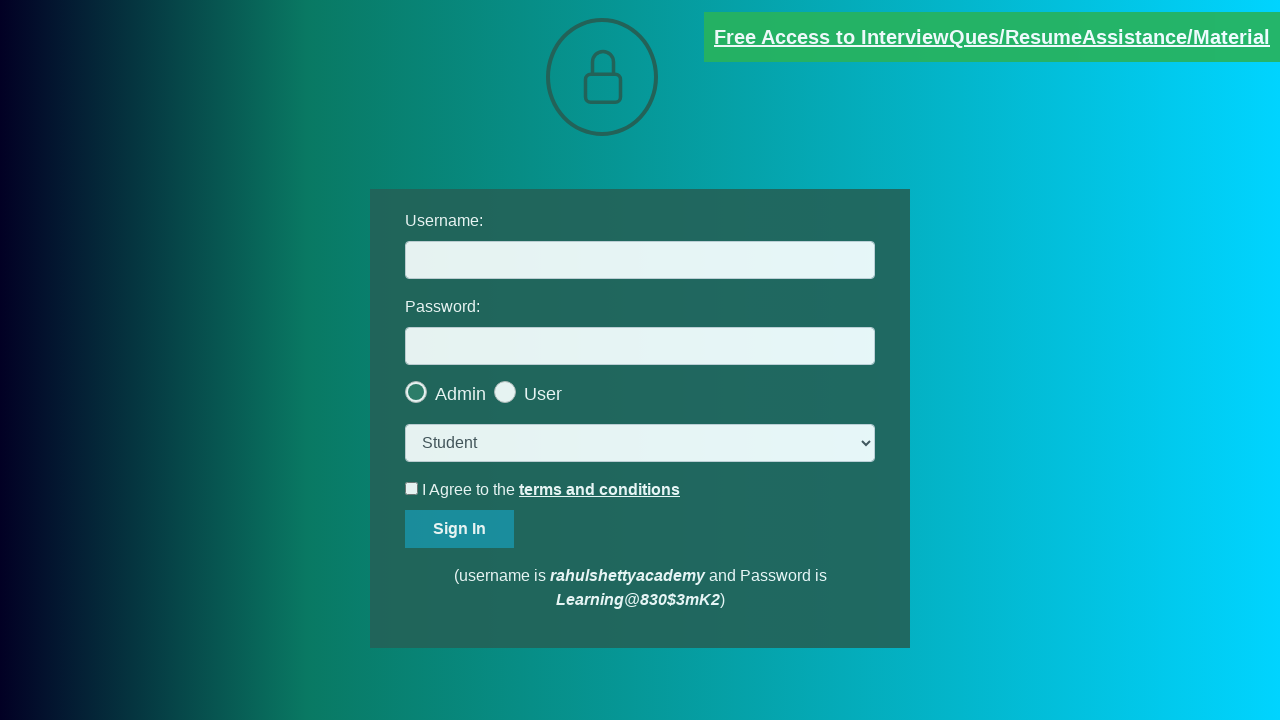

New tab opened and page object acquired
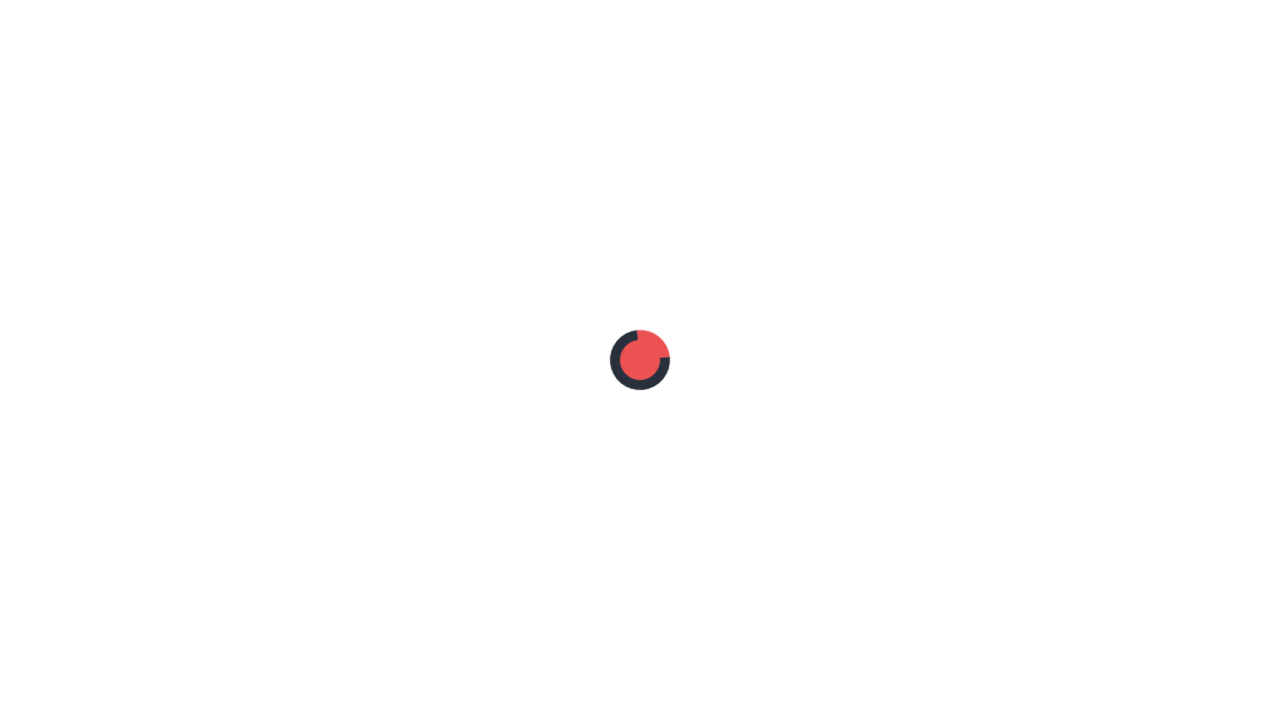

New page loaded and content verified - red element found
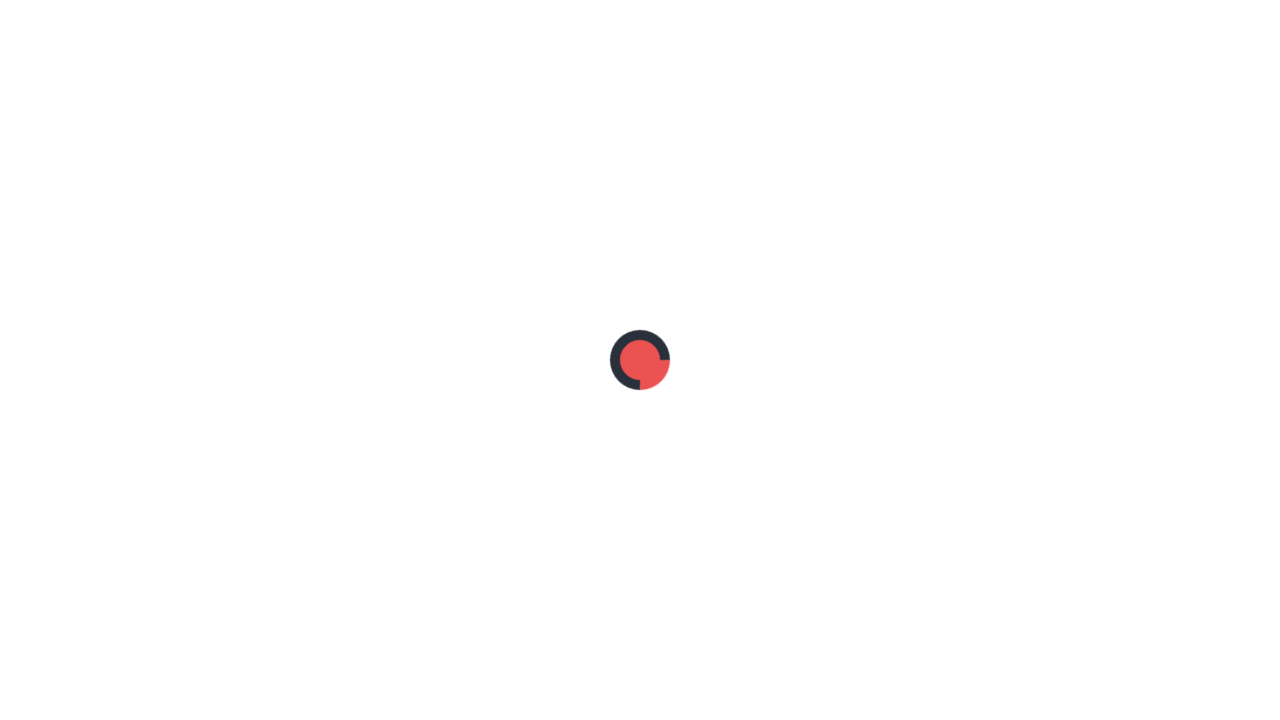

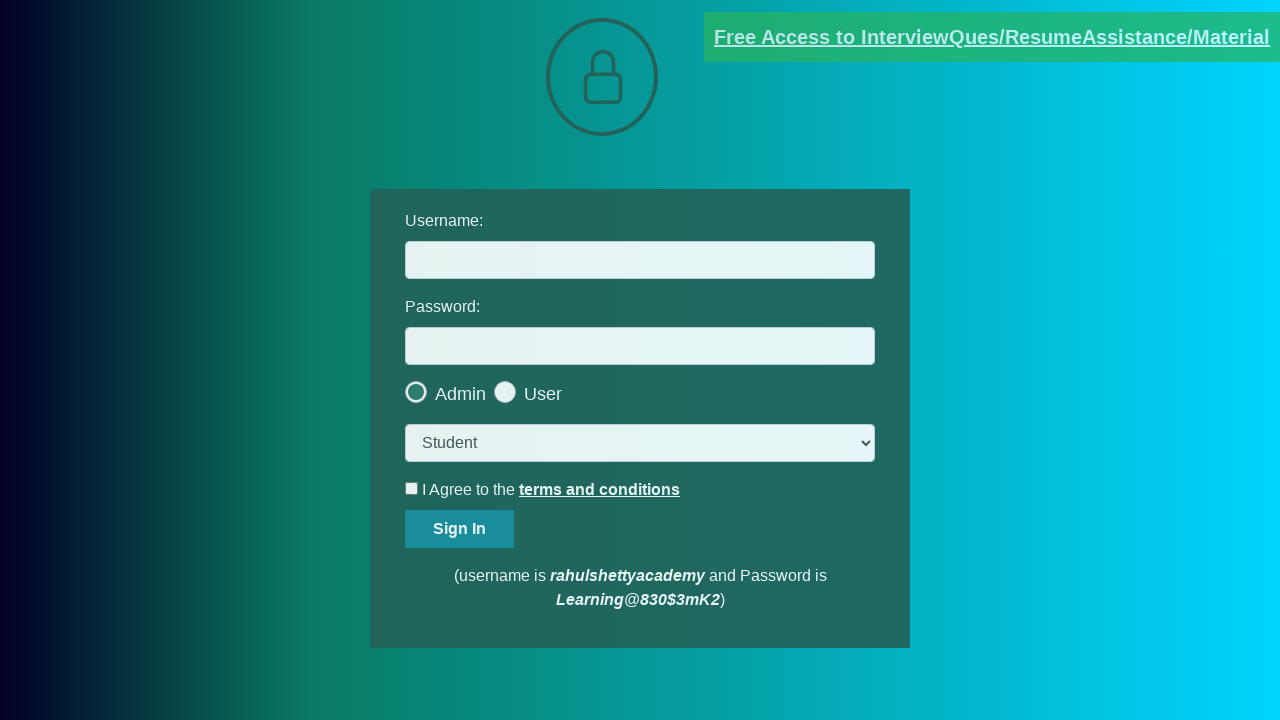